Tests hover functionality by hovering over an avatar image and verifying that the caption/additional user information becomes visible after the hover action.

Starting URL: http://the-internet.herokuapp.com/hovers

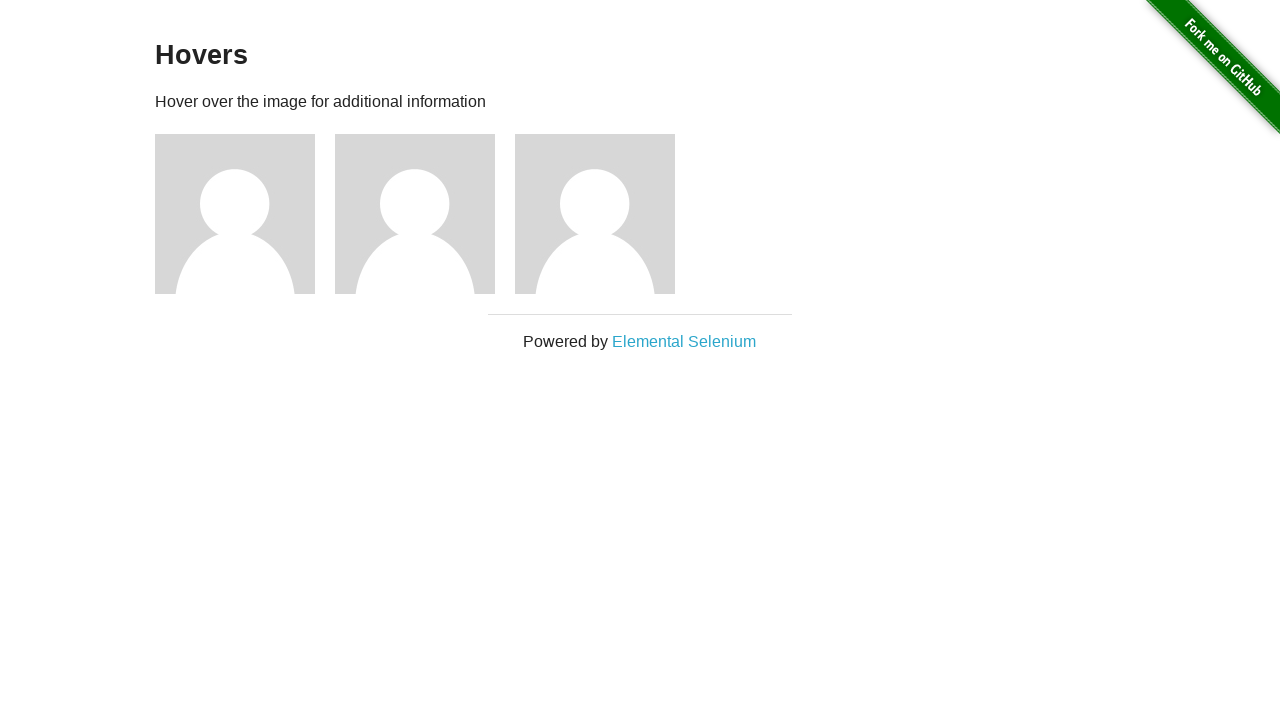

Navigated to hover test page
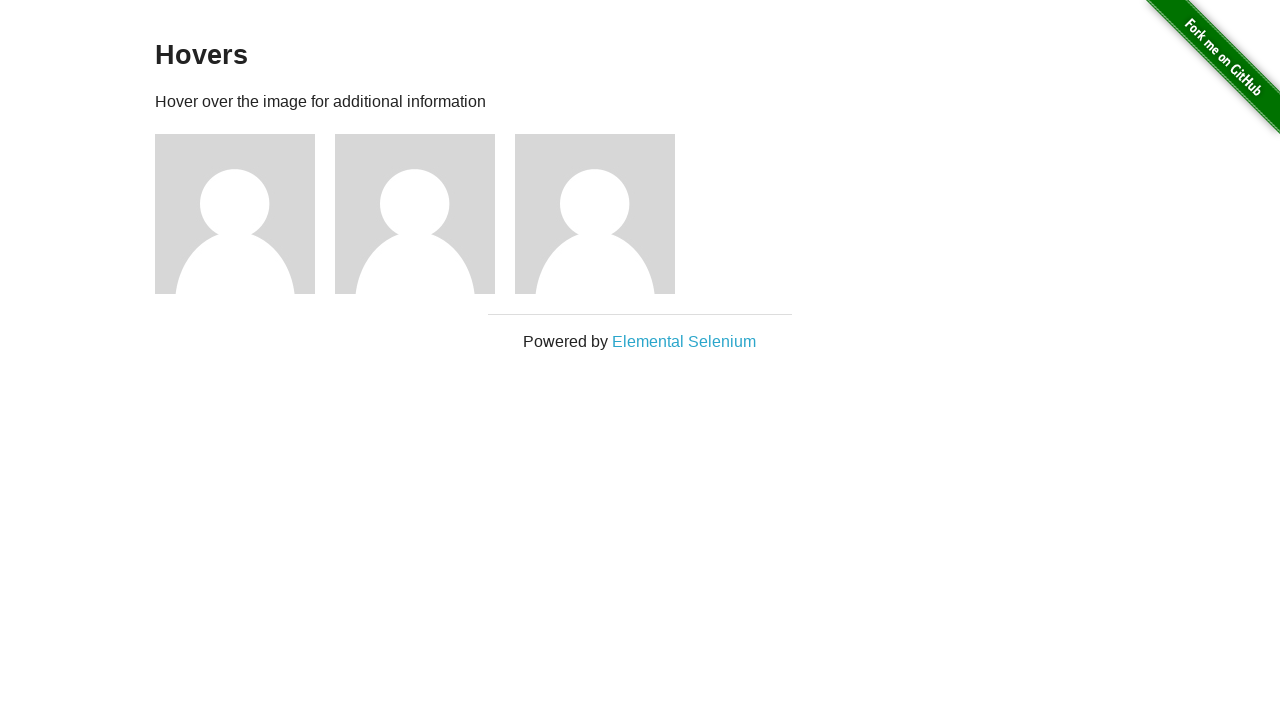

Located the first avatar figure element
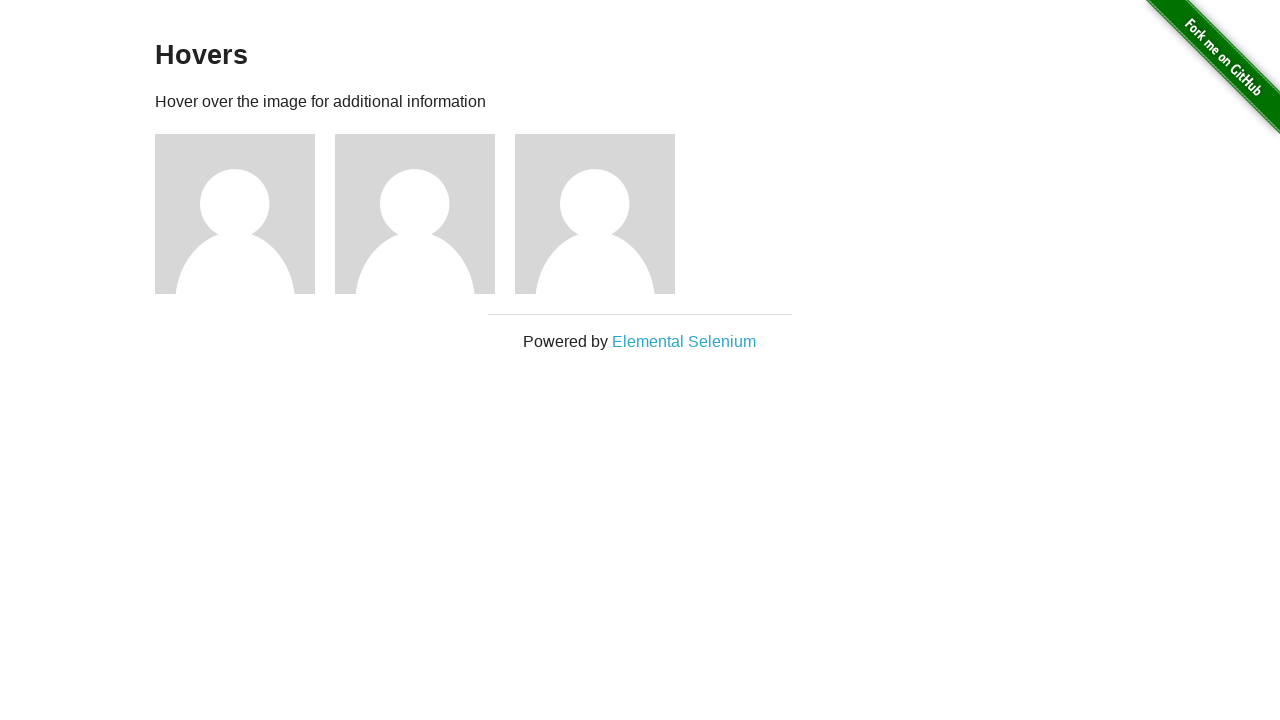

Hovered over the avatar image at (245, 214) on .figure >> nth=0
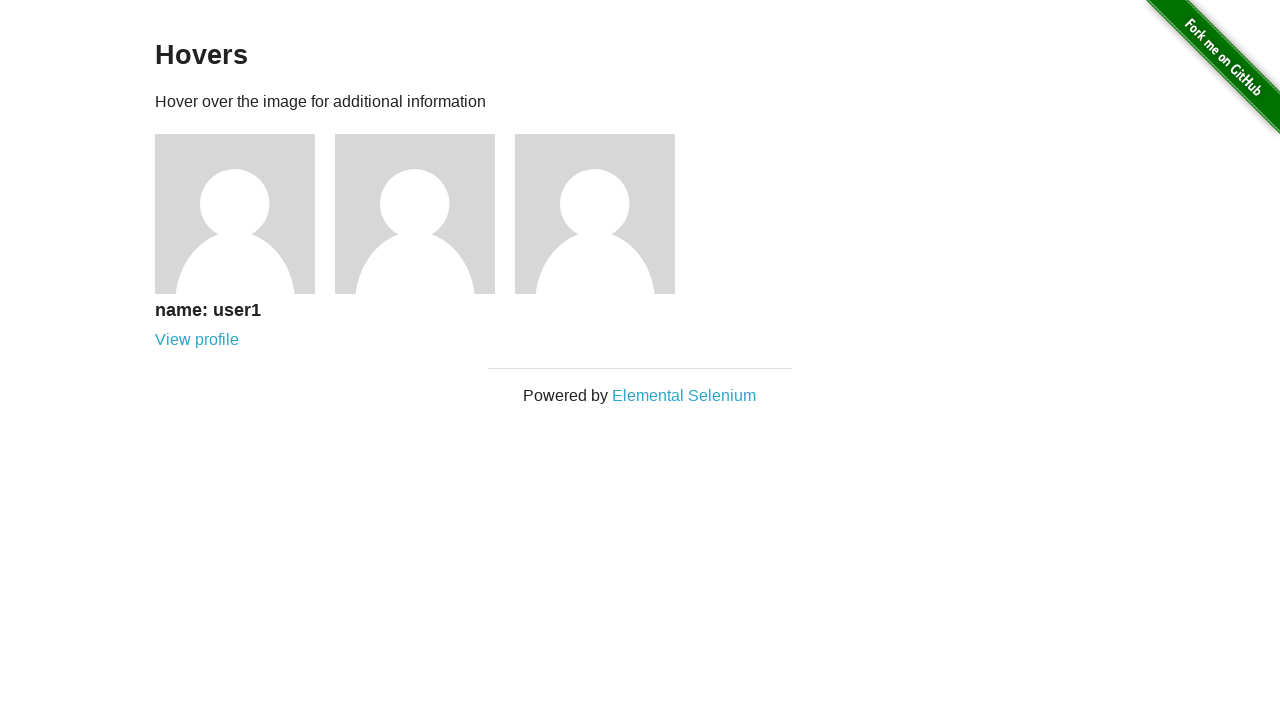

Located the avatar caption element
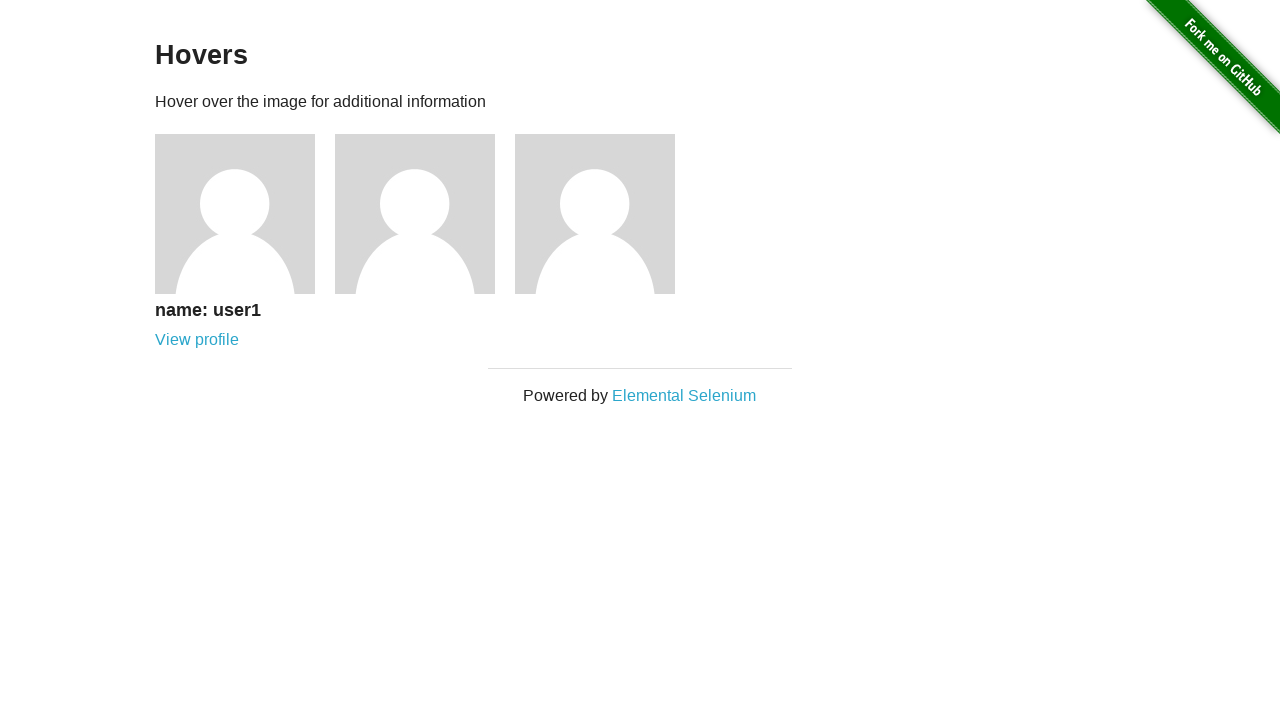

Verified that the caption is visible after hover action
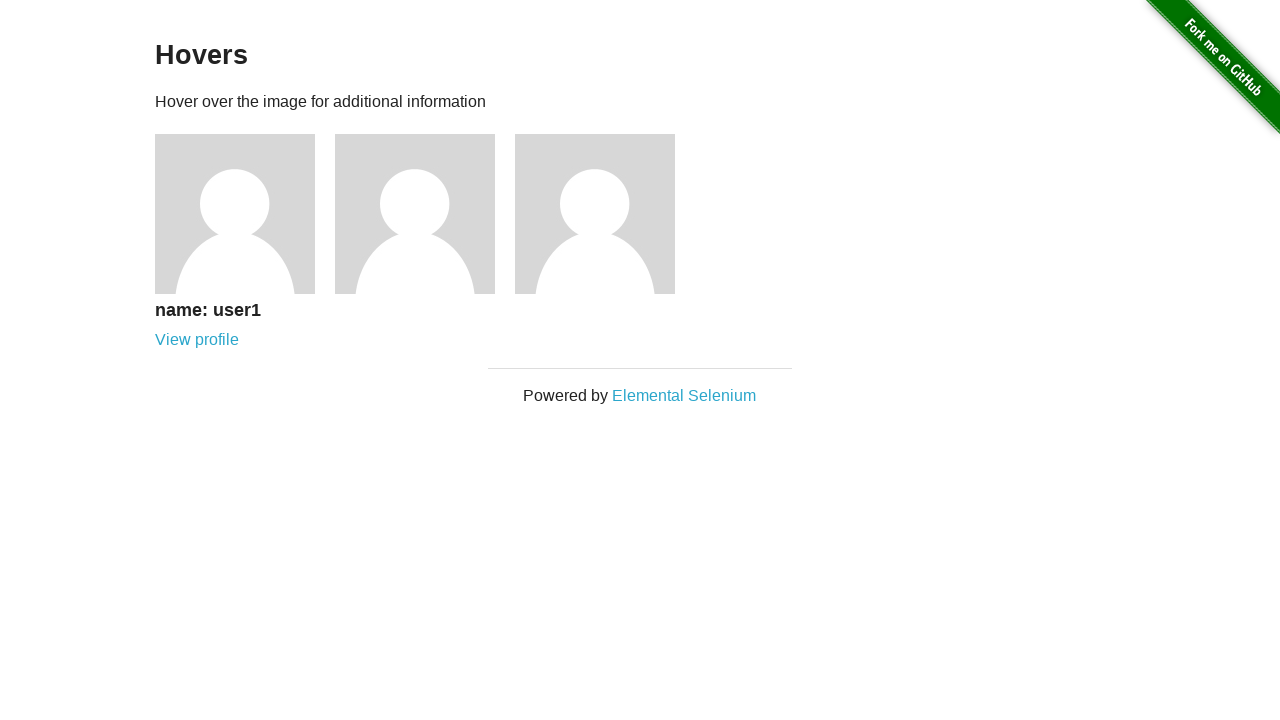

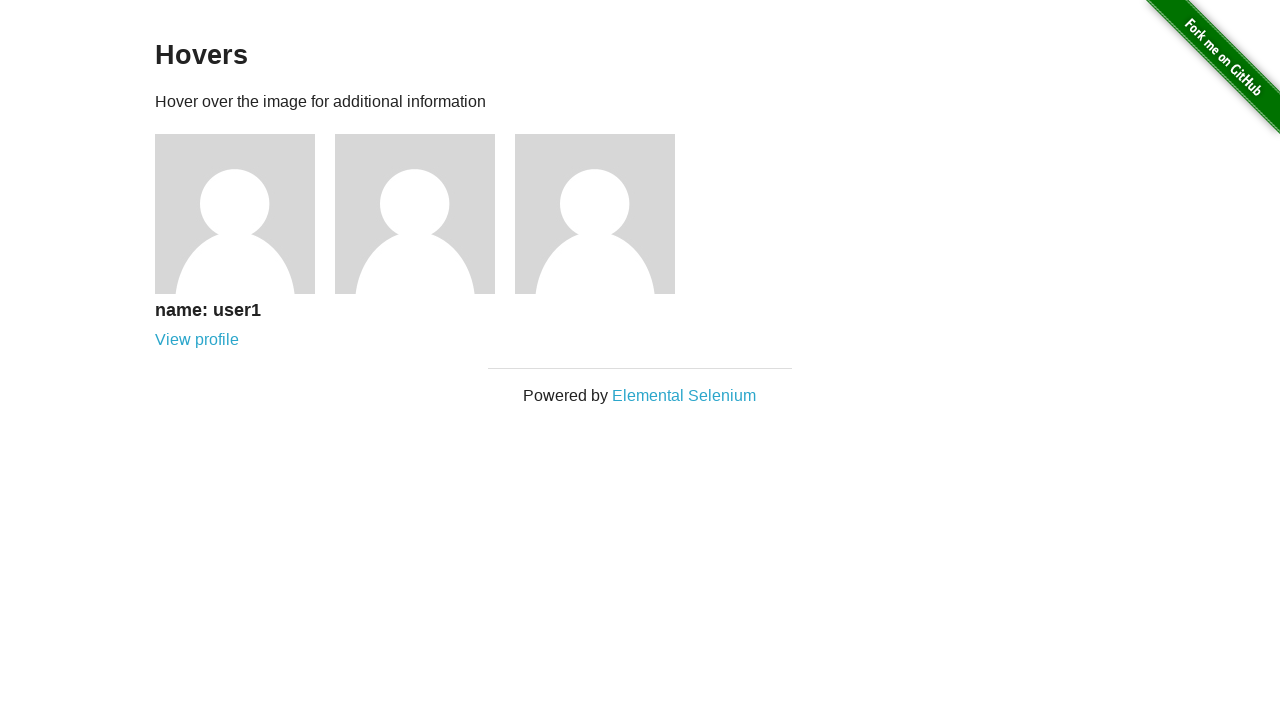